Tests keyboard input functionality by clicking on a name input field, entering a name, and clicking a button

Starting URL: https://formy-project.herokuapp.com/keypress

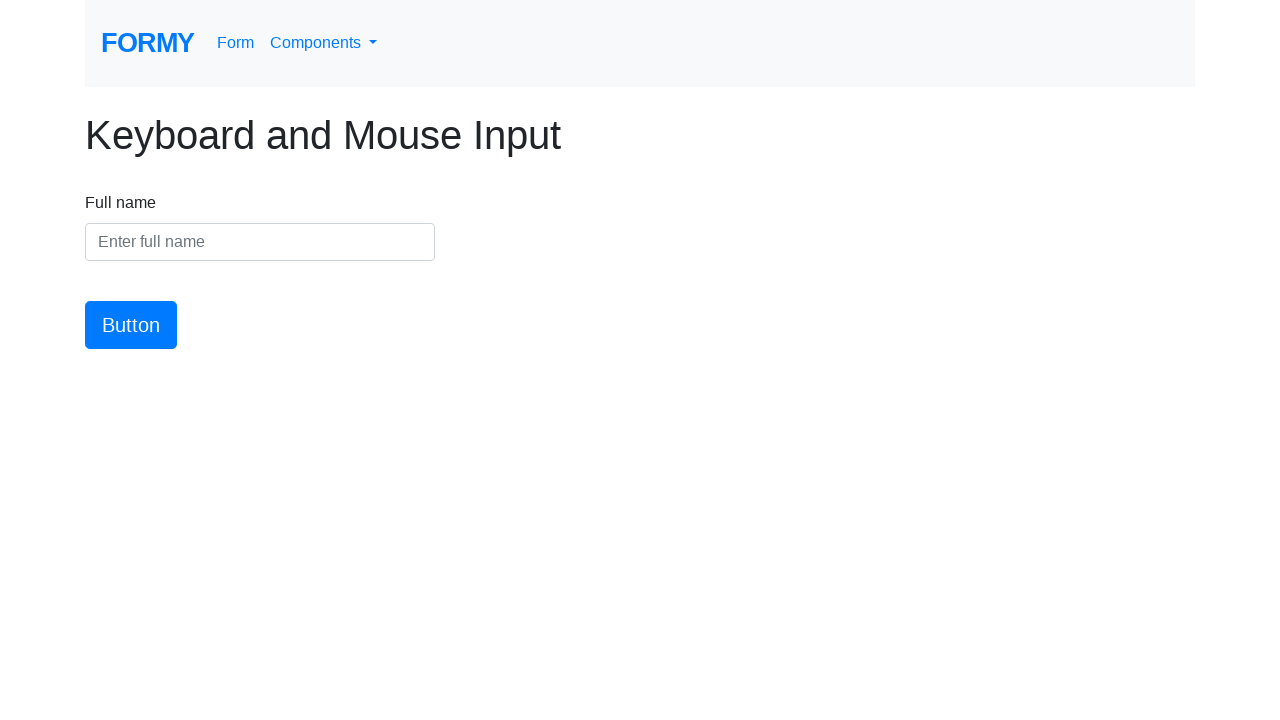

Clicked on the name input field at (260, 242) on #name
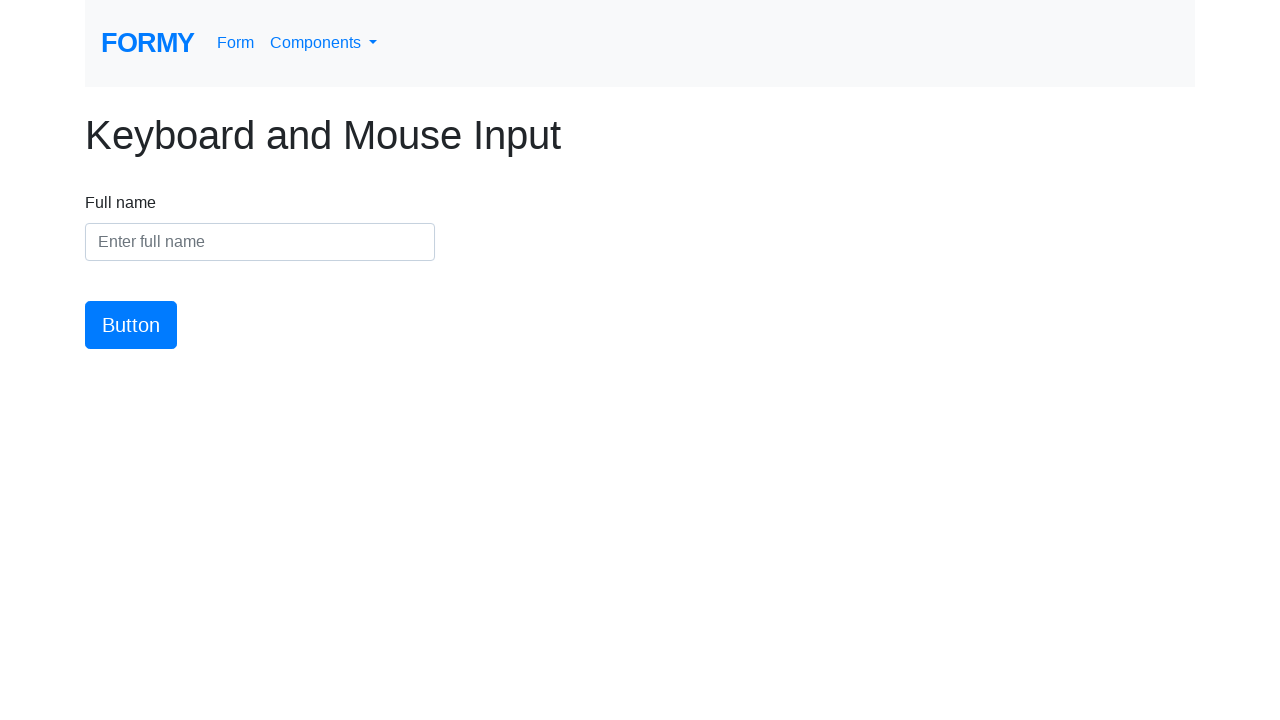

Entered name 'Hershey Galvez' into the input field on #name
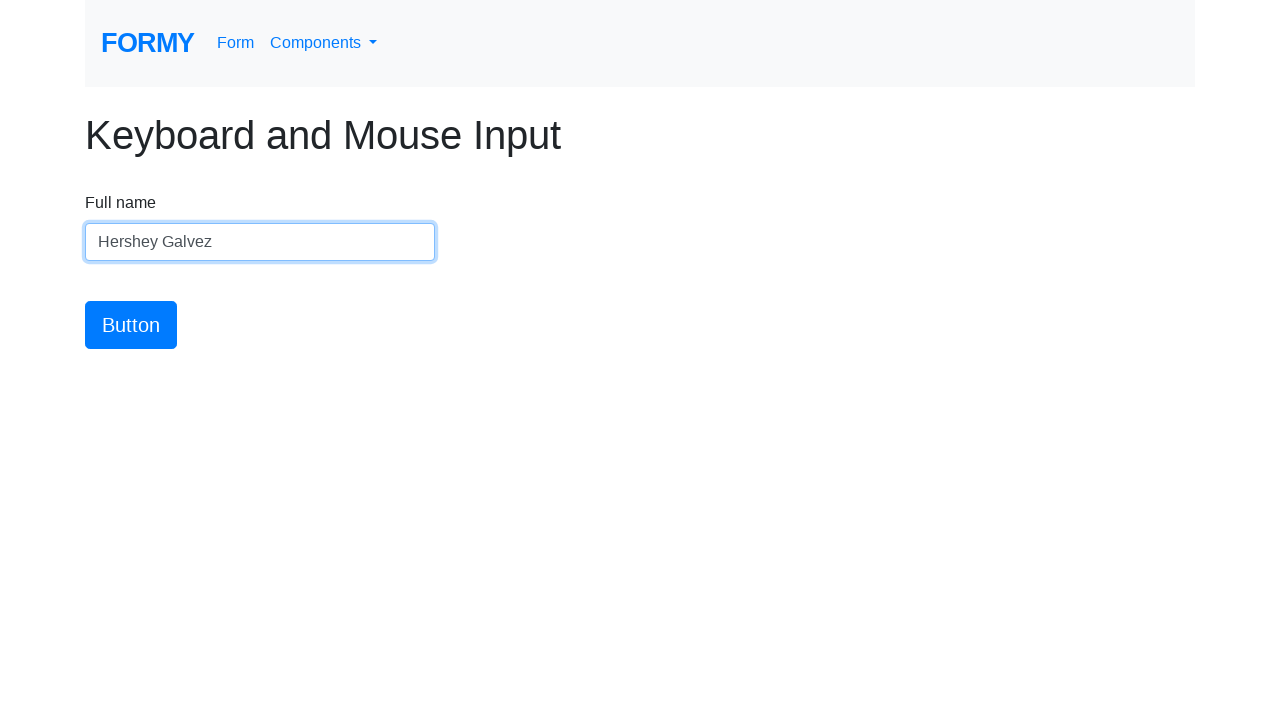

Clicked the submit button at (131, 325) on #button
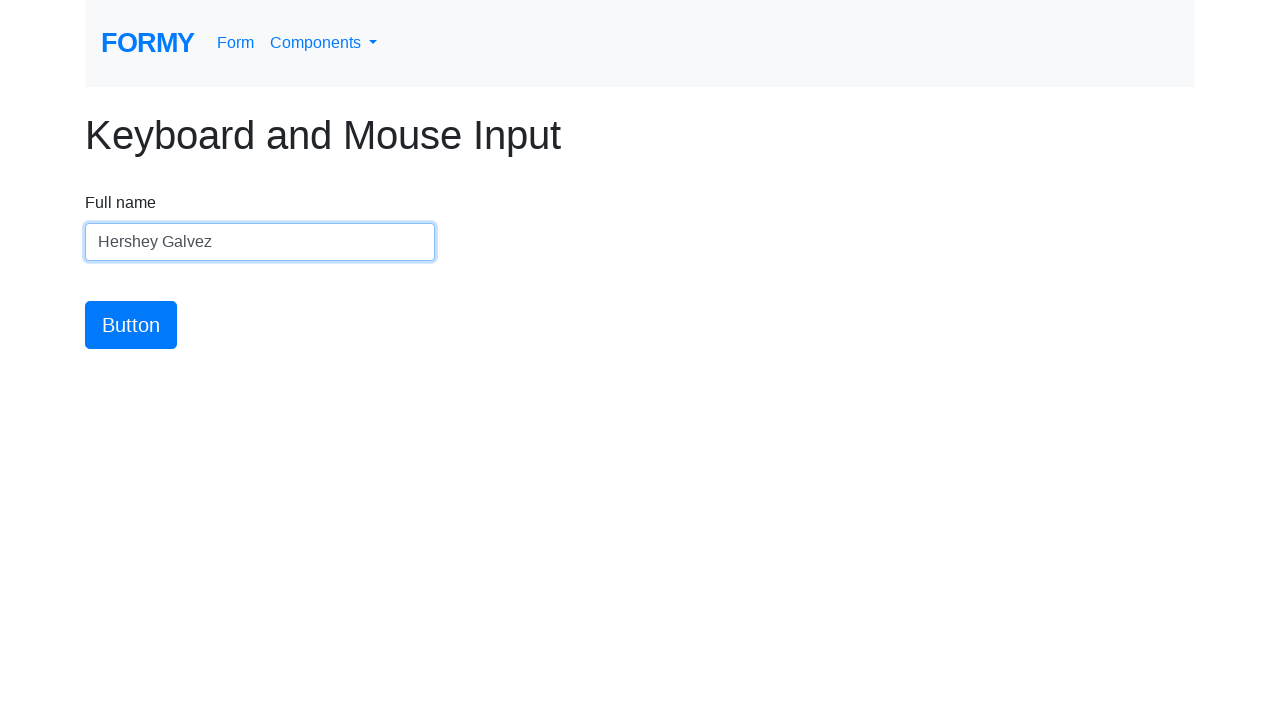

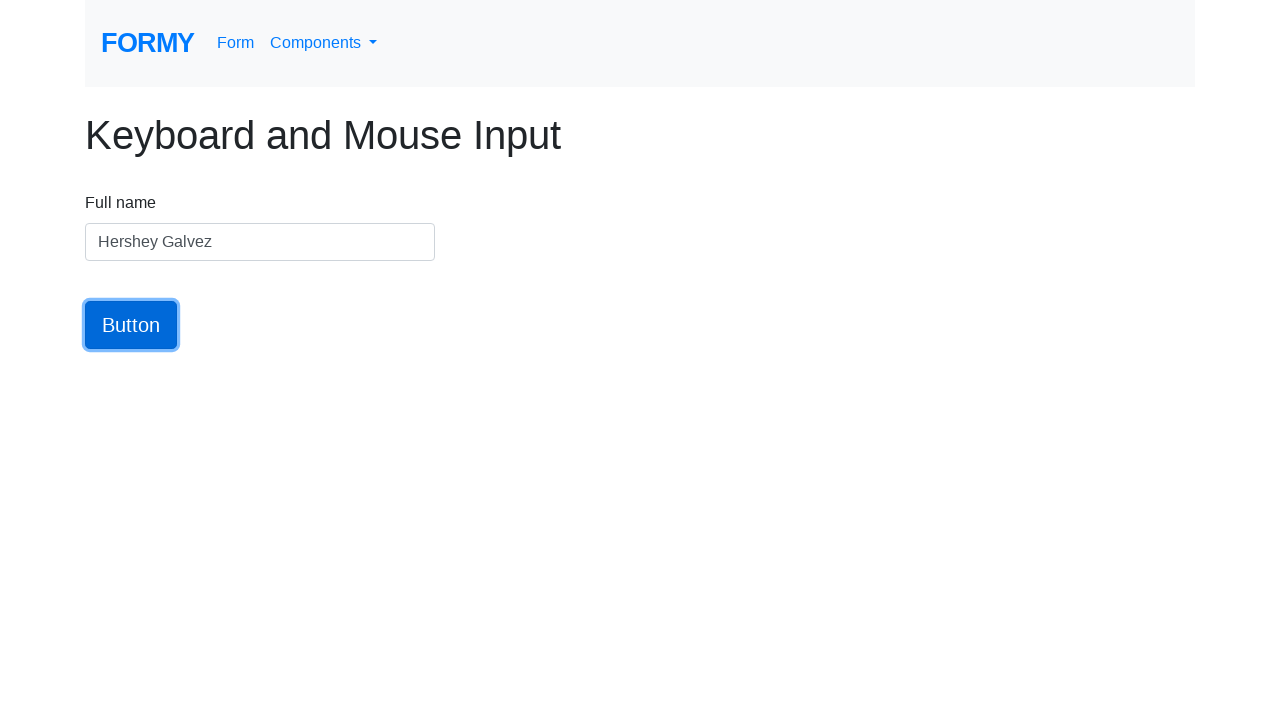